Tests various mouse interaction events (click, double-click, right-click) on an interactive element and verifies the changes

Starting URL: https://v1.training-support.net/selenium/input-events

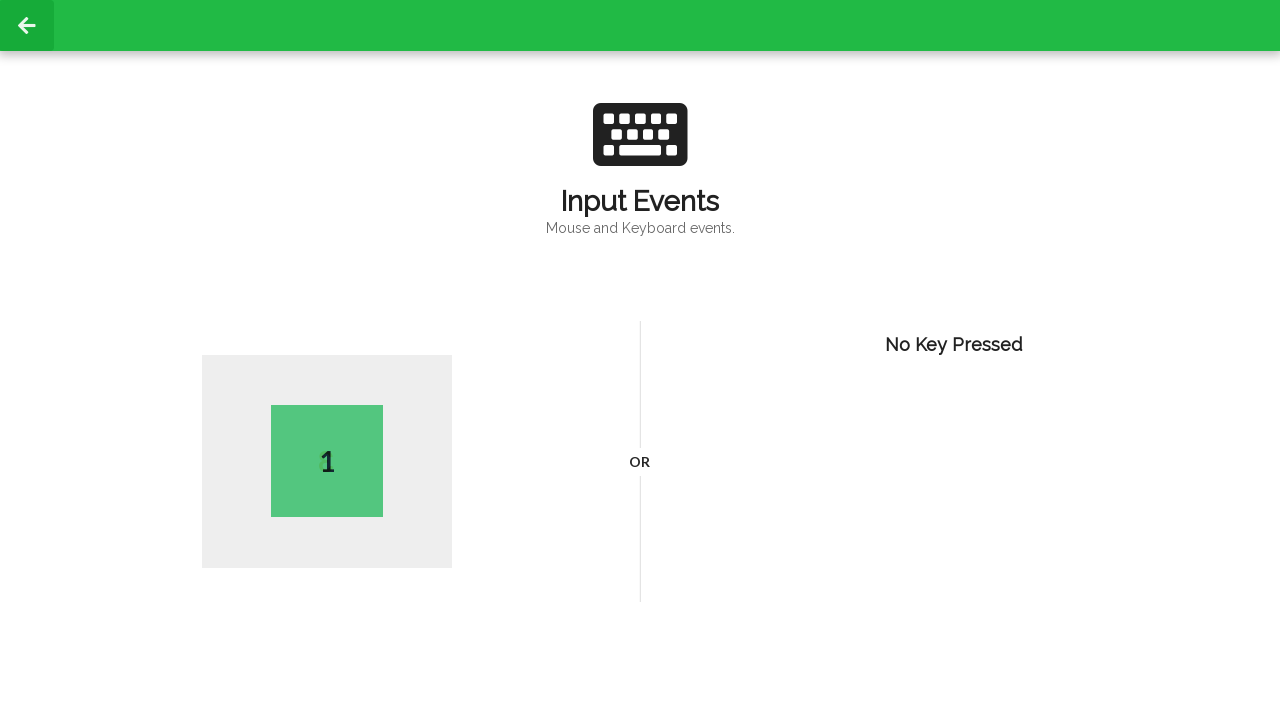

Performed single click on body element at (640, 360) on body
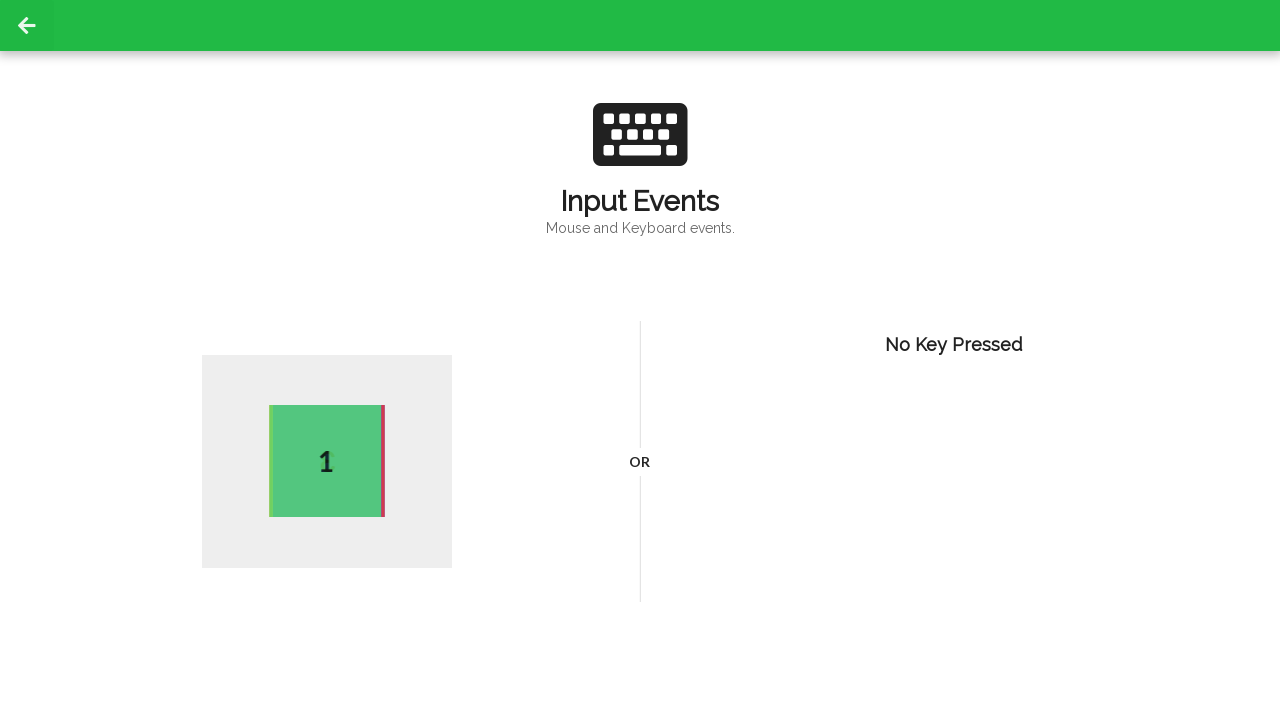

Waited for active element to be visible after single click
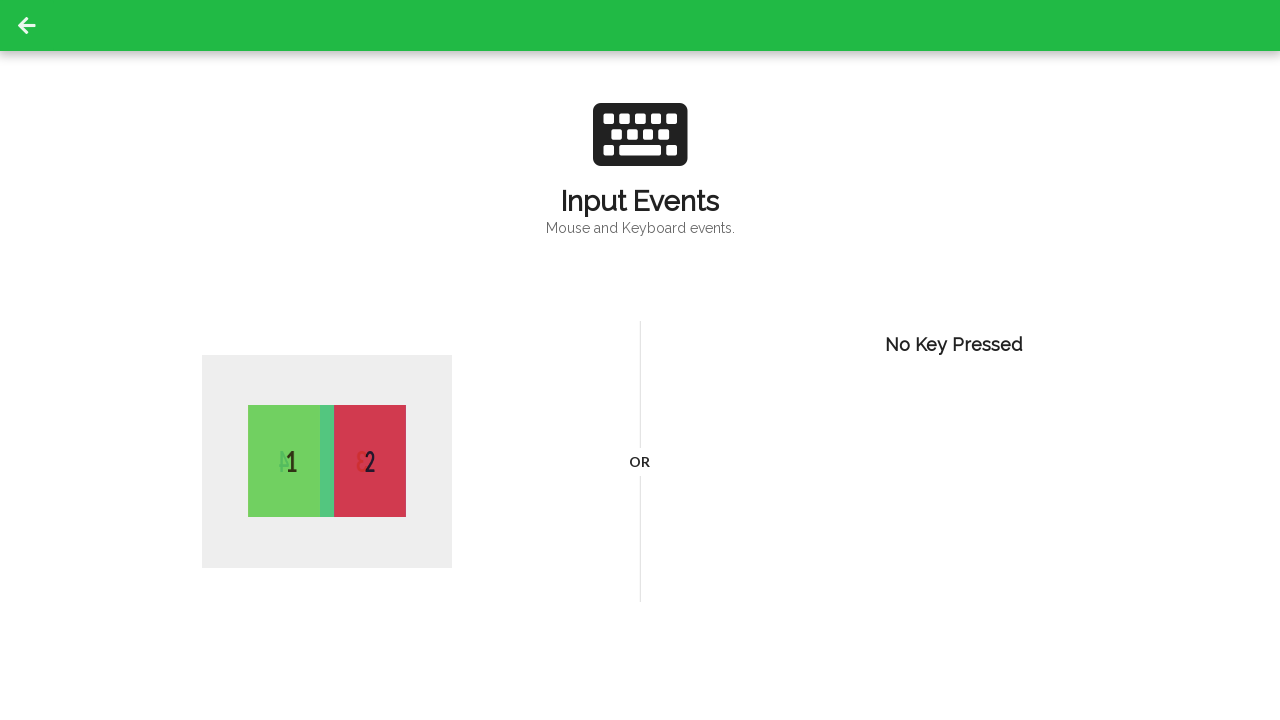

Retrieved and printed dice value after single click
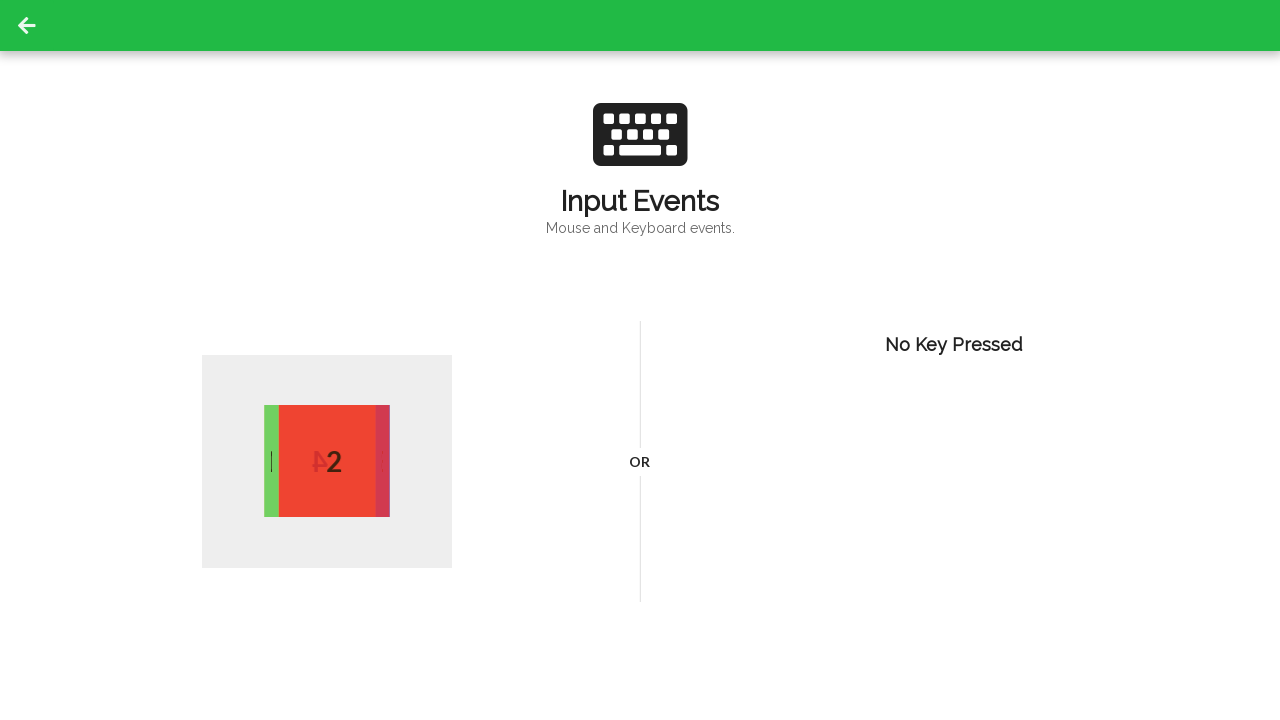

Performed double click on body element at (640, 360) on body
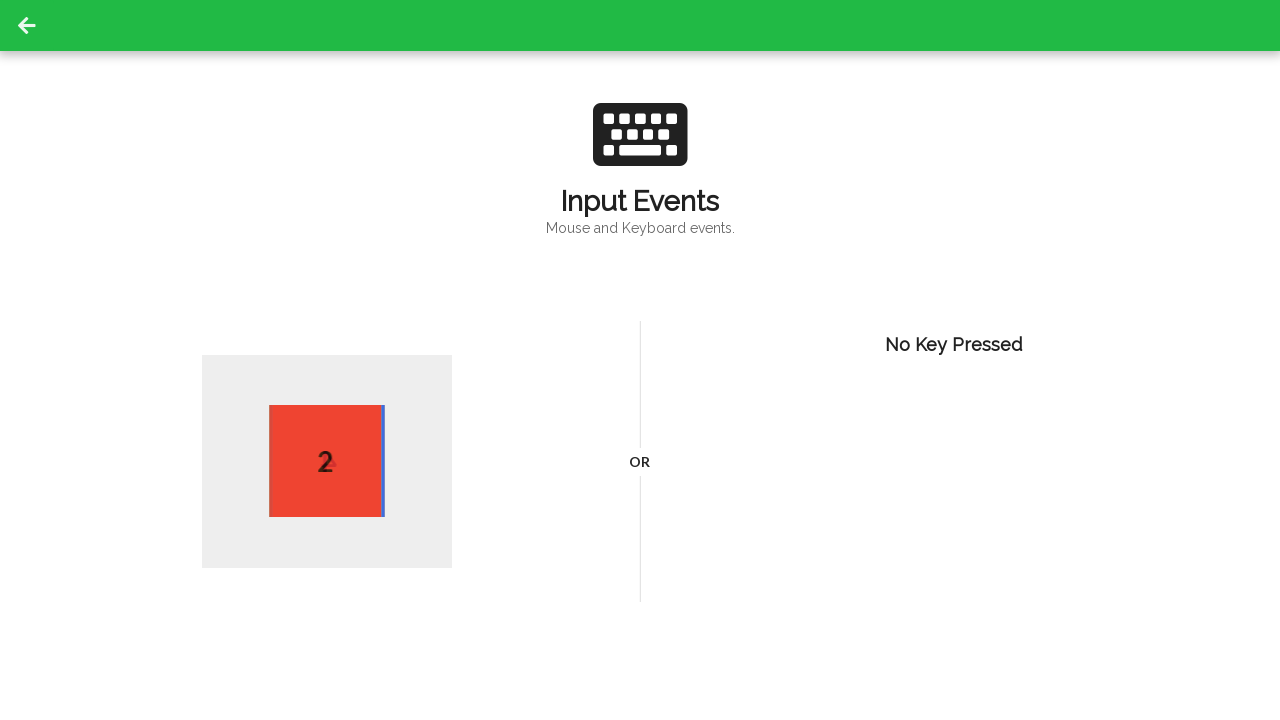

Waited for active element to be visible after double click
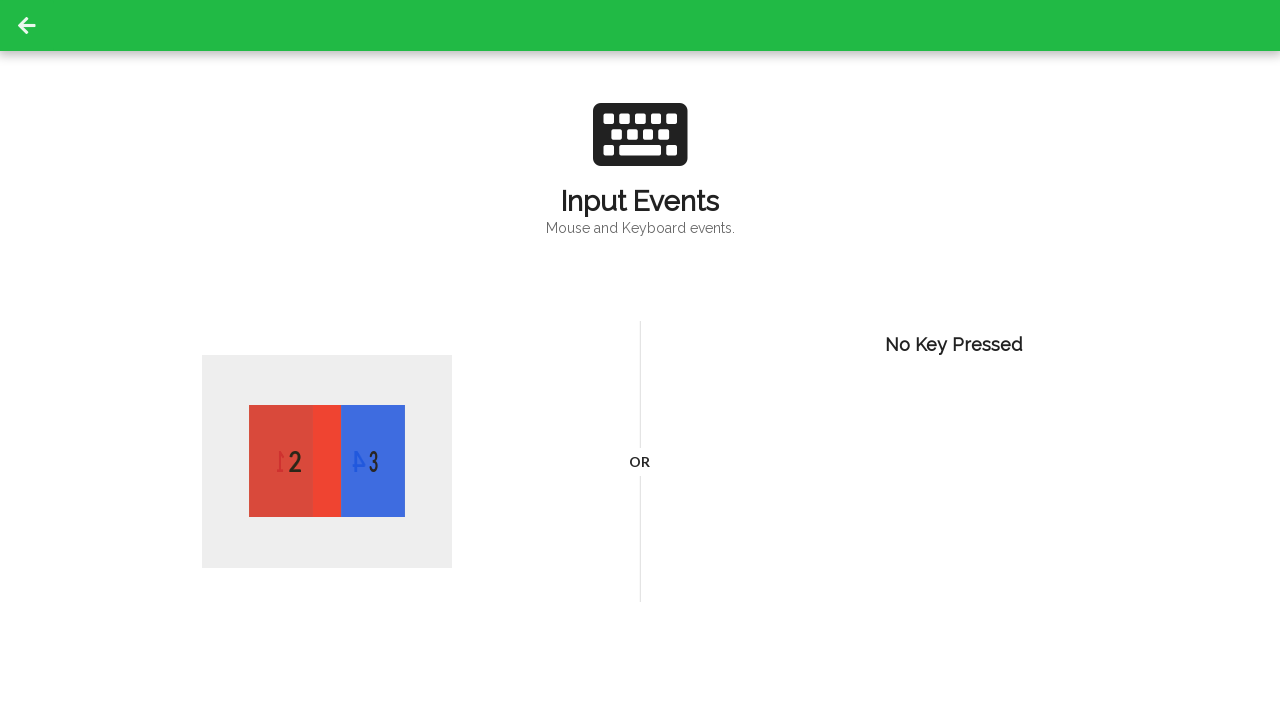

Retrieved and printed dice value after double click
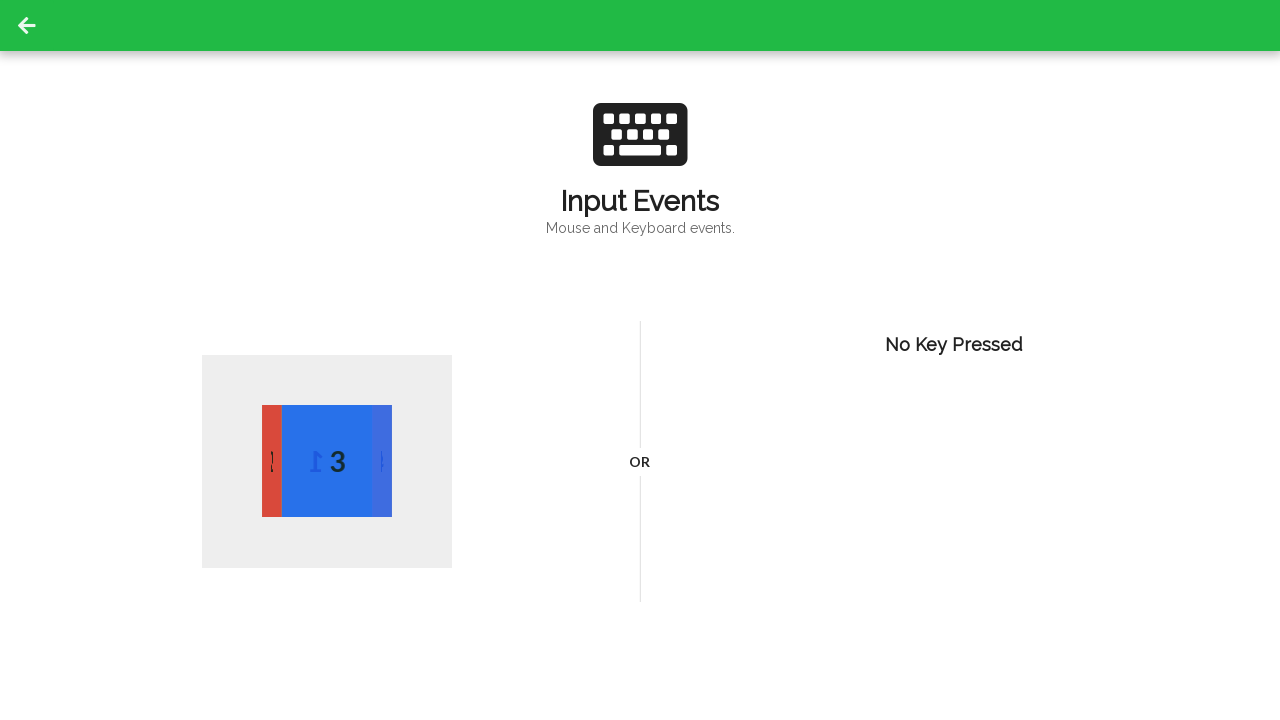

Performed right click on body element at (640, 360) on body
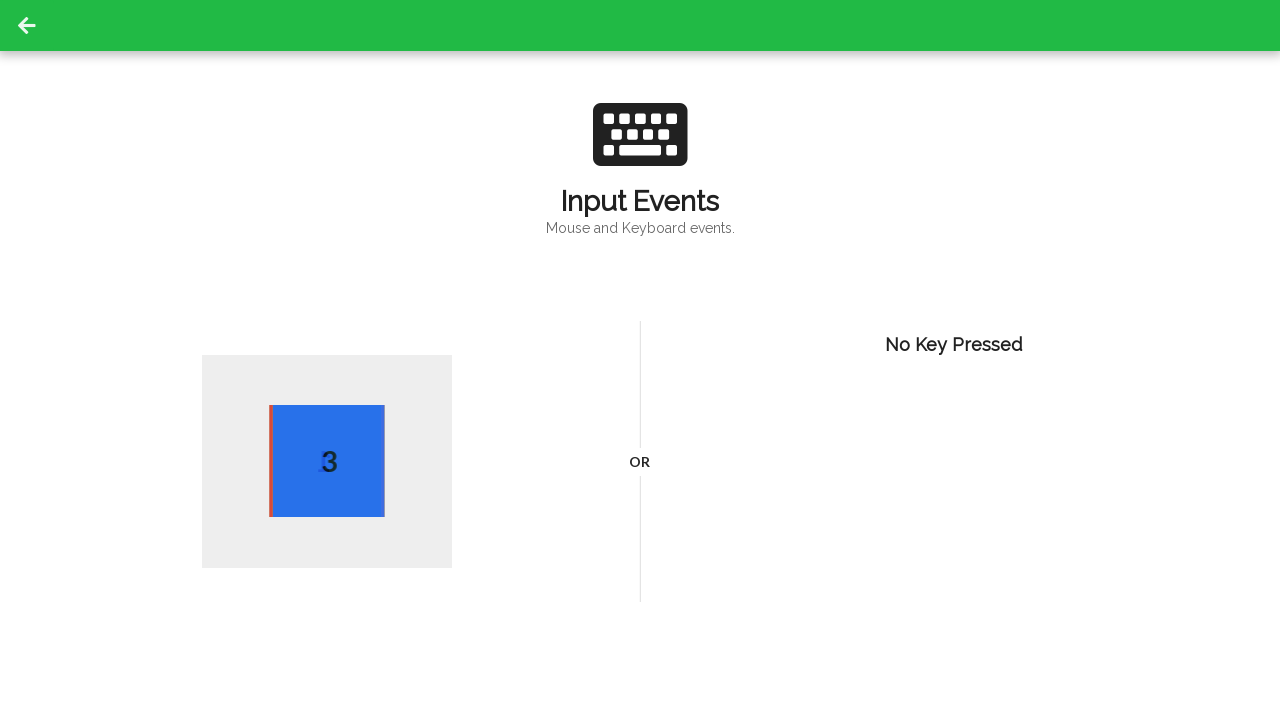

Waited for active element to be visible after right click
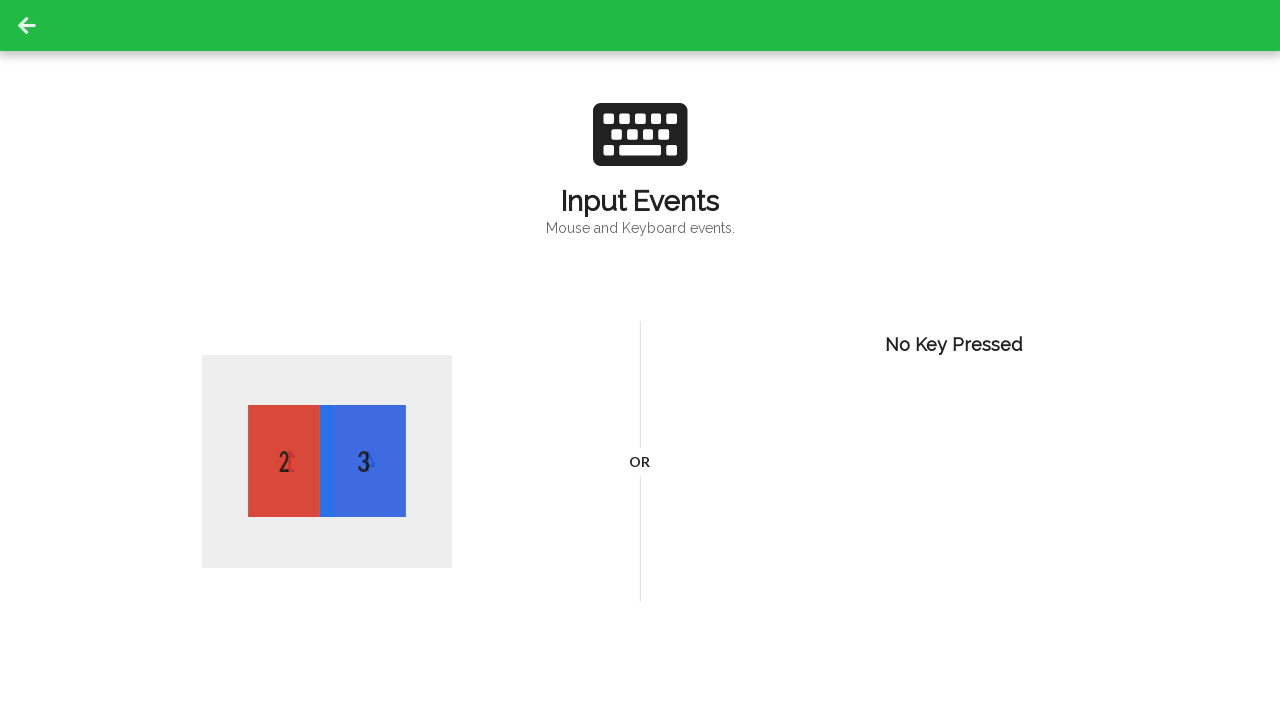

Retrieved and printed final dice value after right click
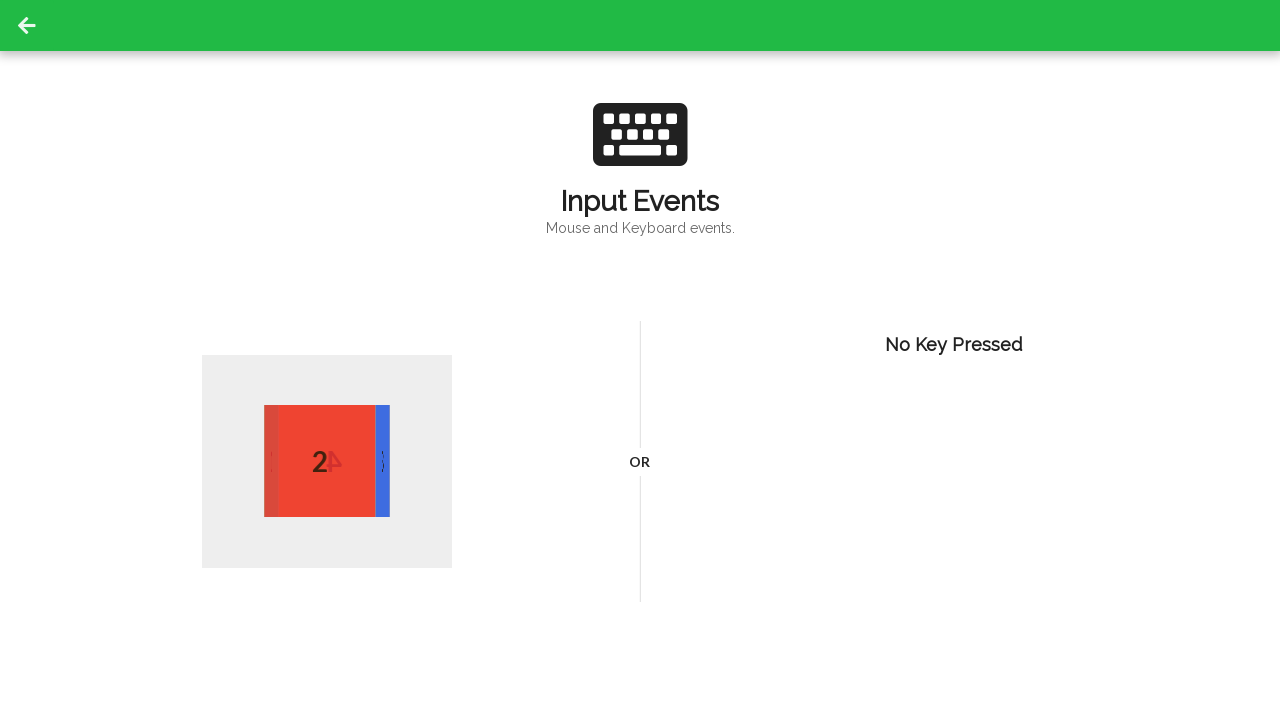

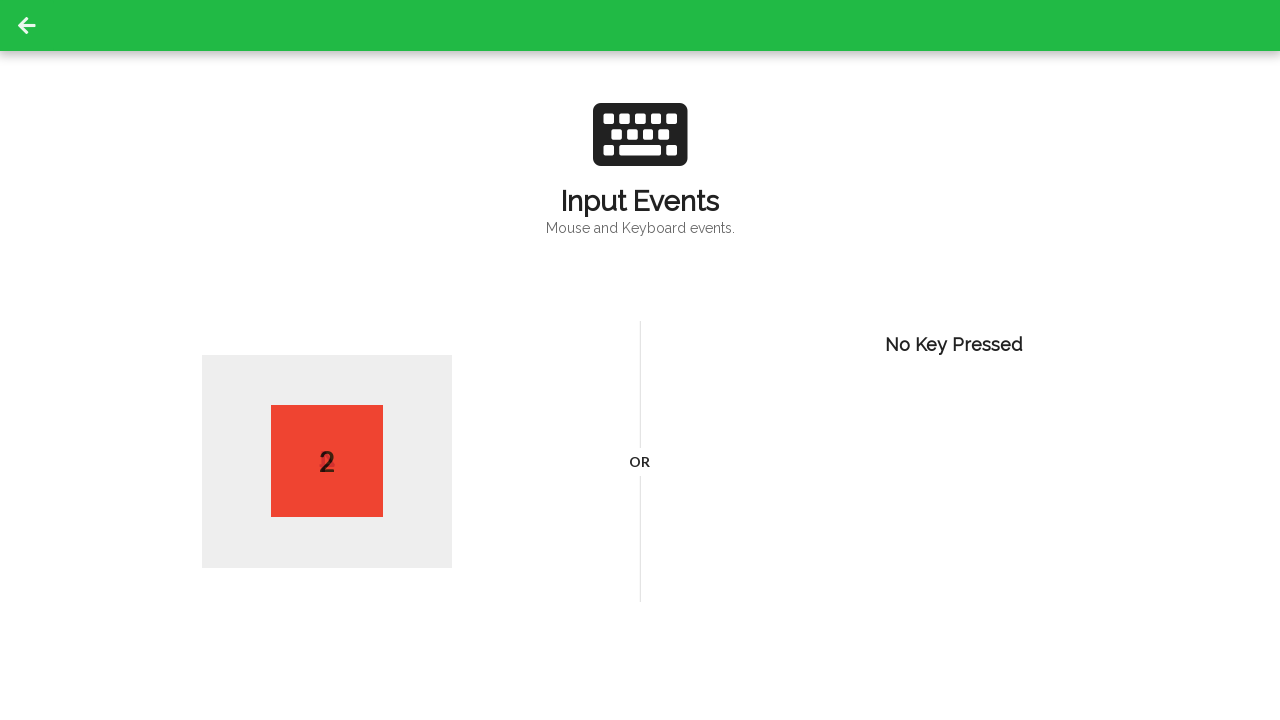